Verifies all submenu links (Team, Lyrics, Info, Impressum) are clickable and navigate to correct URLs

Starting URL: https://www.99-bottles-of-beer.net/

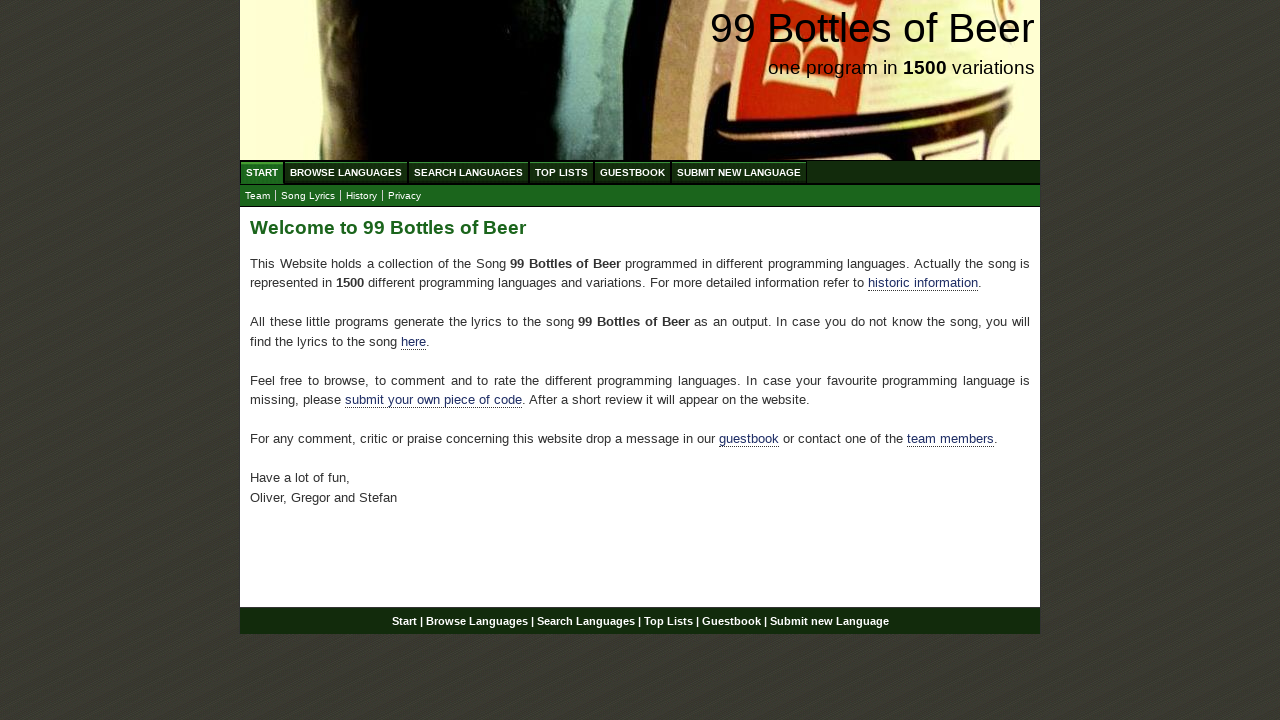

Clicked Team submenu link at (258, 196) on a[href='team.html']
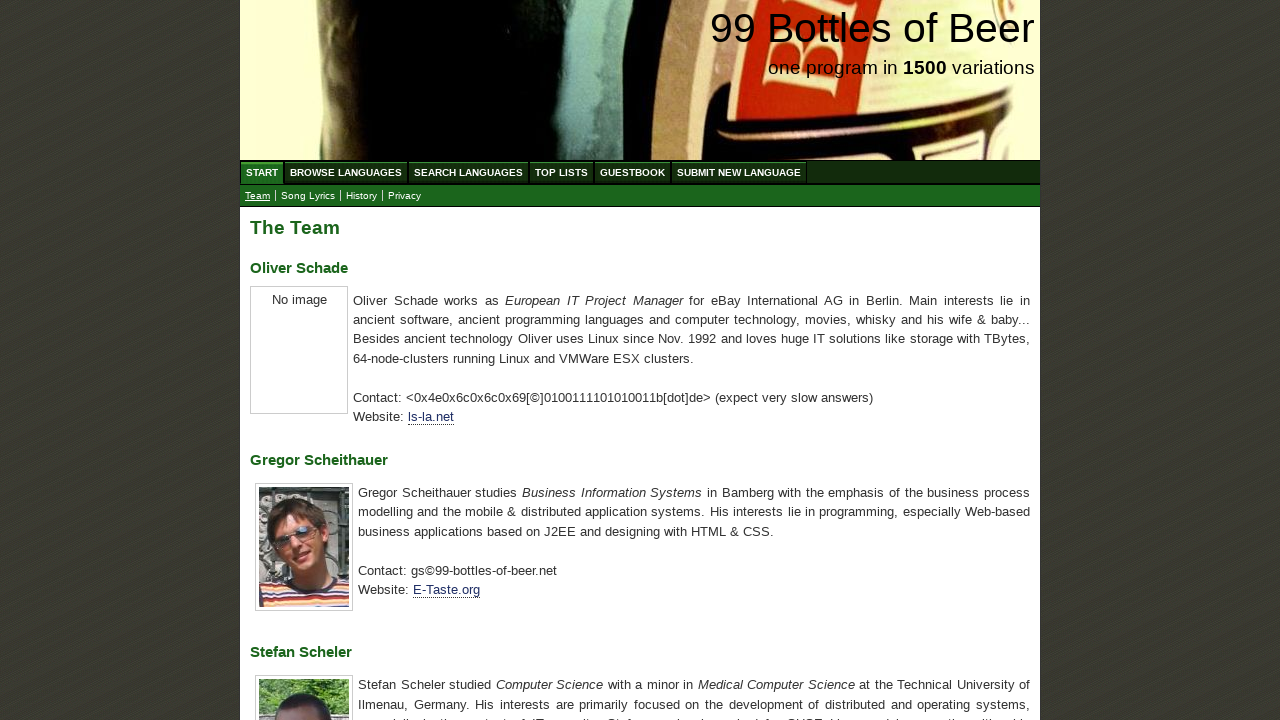

Verified Team submenu navigated to correct URL
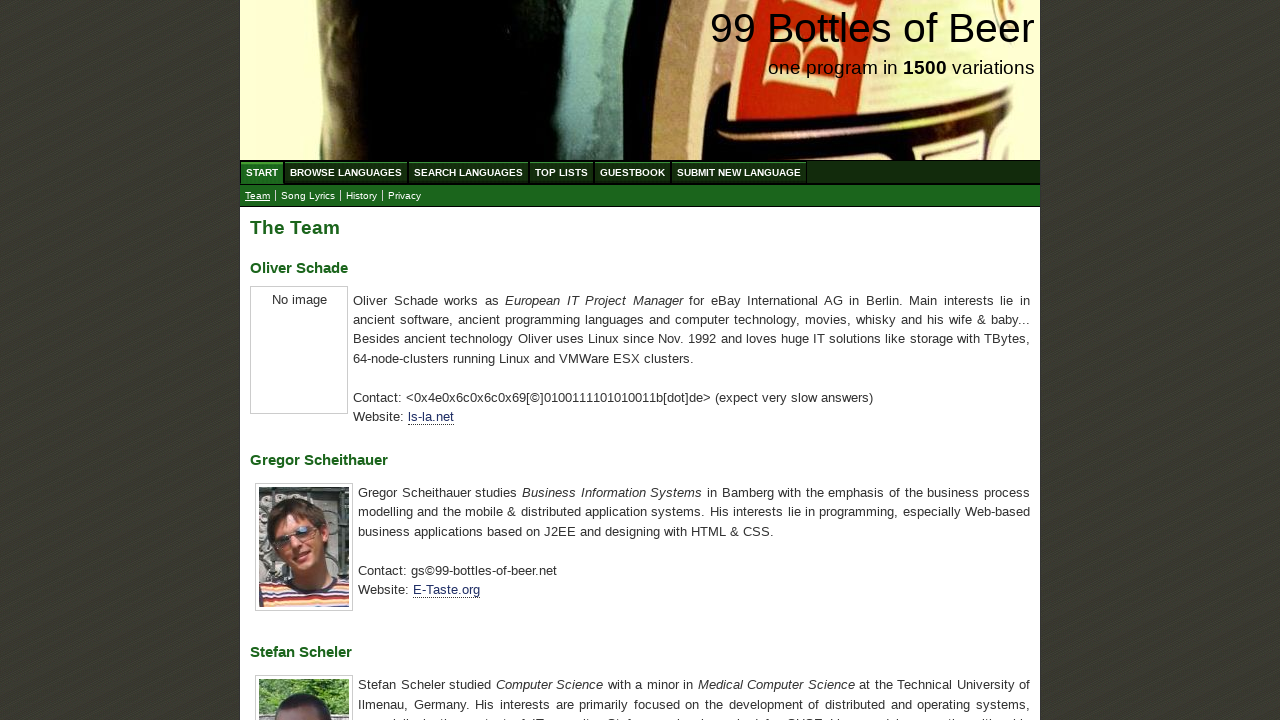

Clicked Lyrics submenu link at (308, 196) on a[href='lyrics.html']
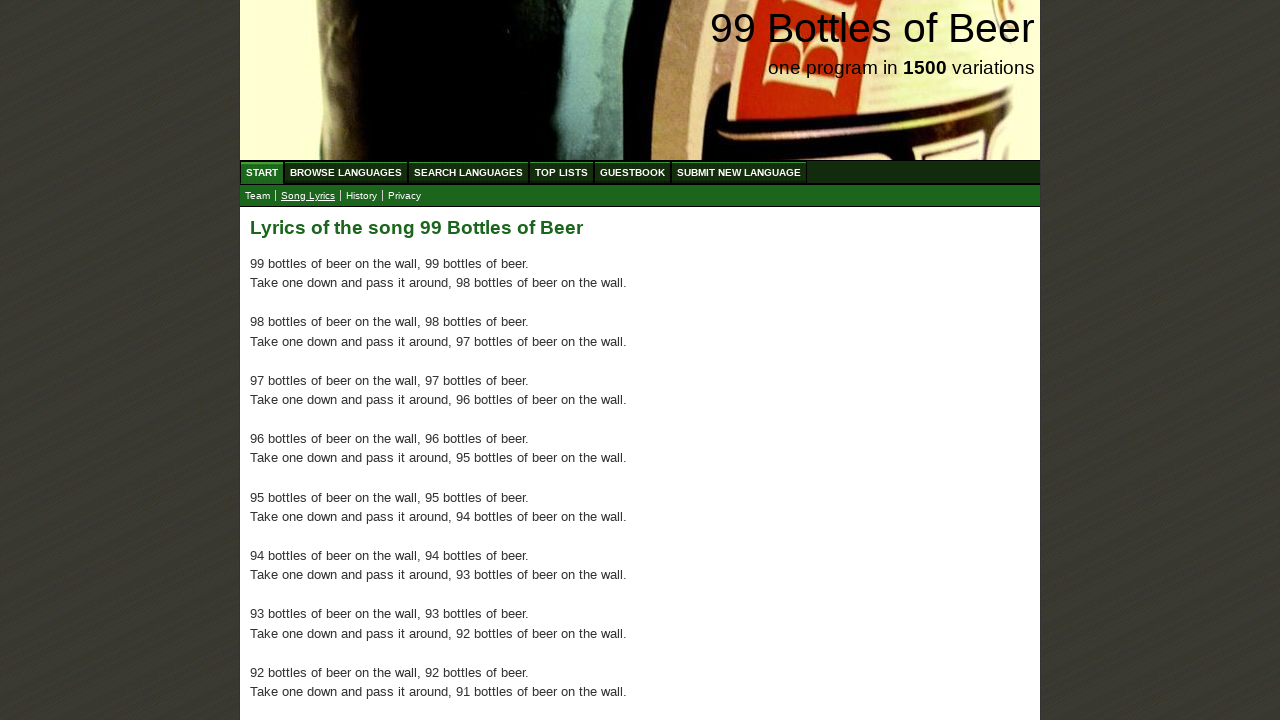

Verified Lyrics submenu navigated to correct URL
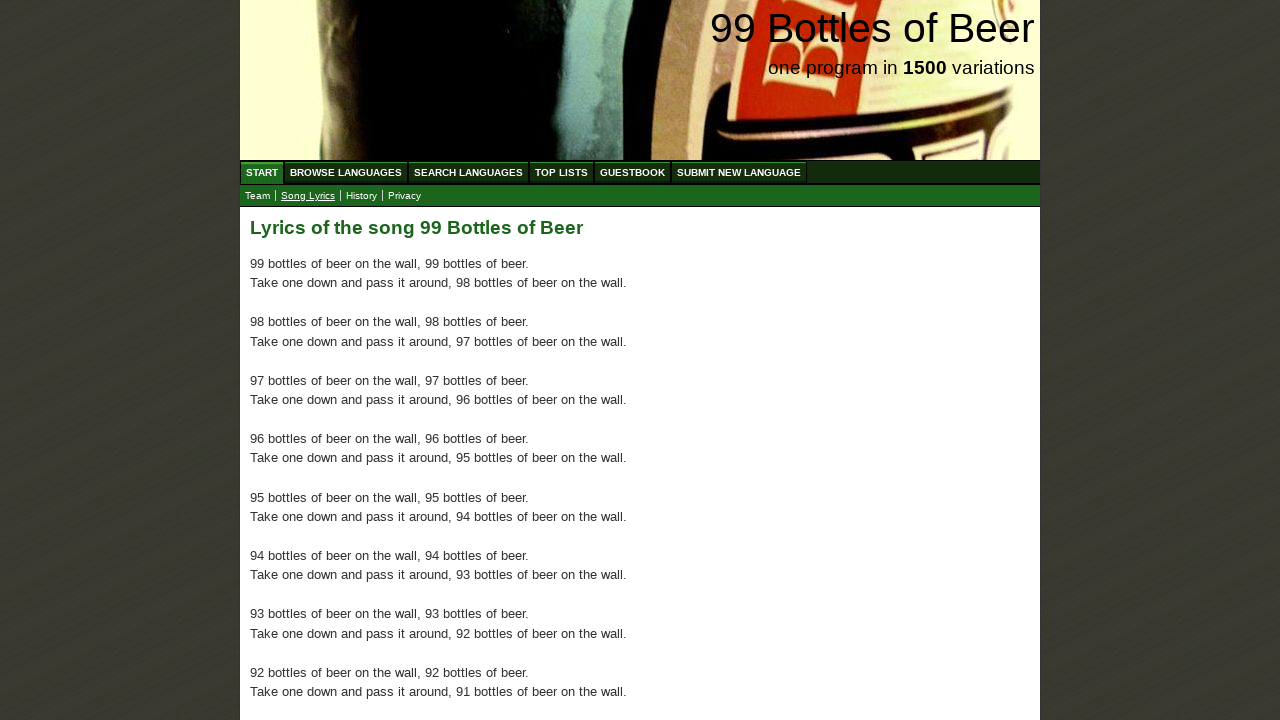

Clicked Info submenu link at (362, 196) on a[href='info.html']
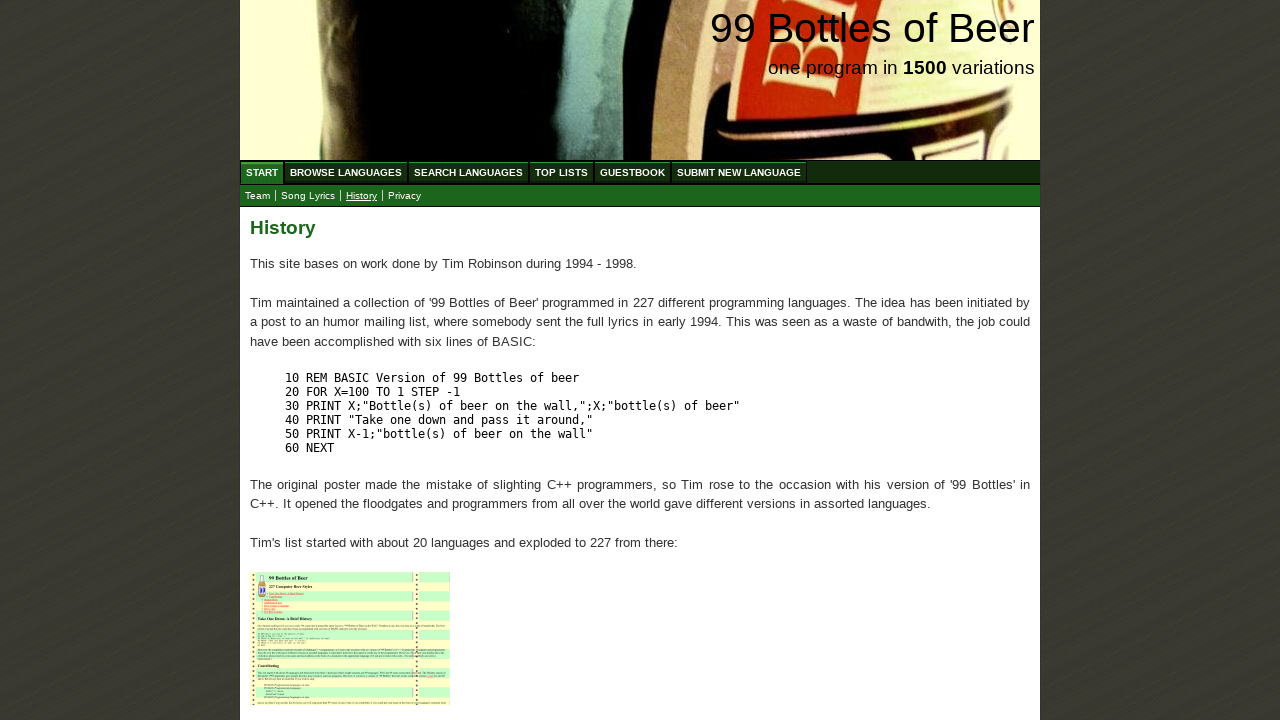

Verified Info submenu navigated to correct URL
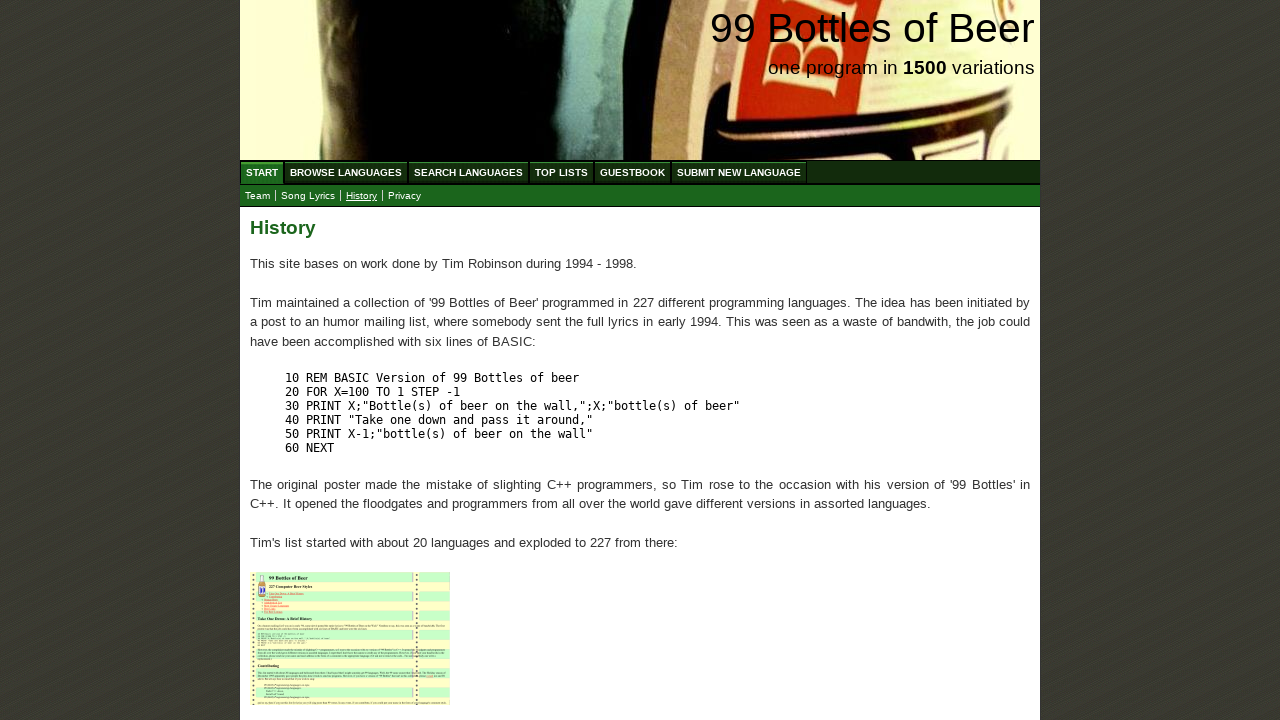

Clicked Impressum submenu link at (404, 196) on a[href='impressum.html']
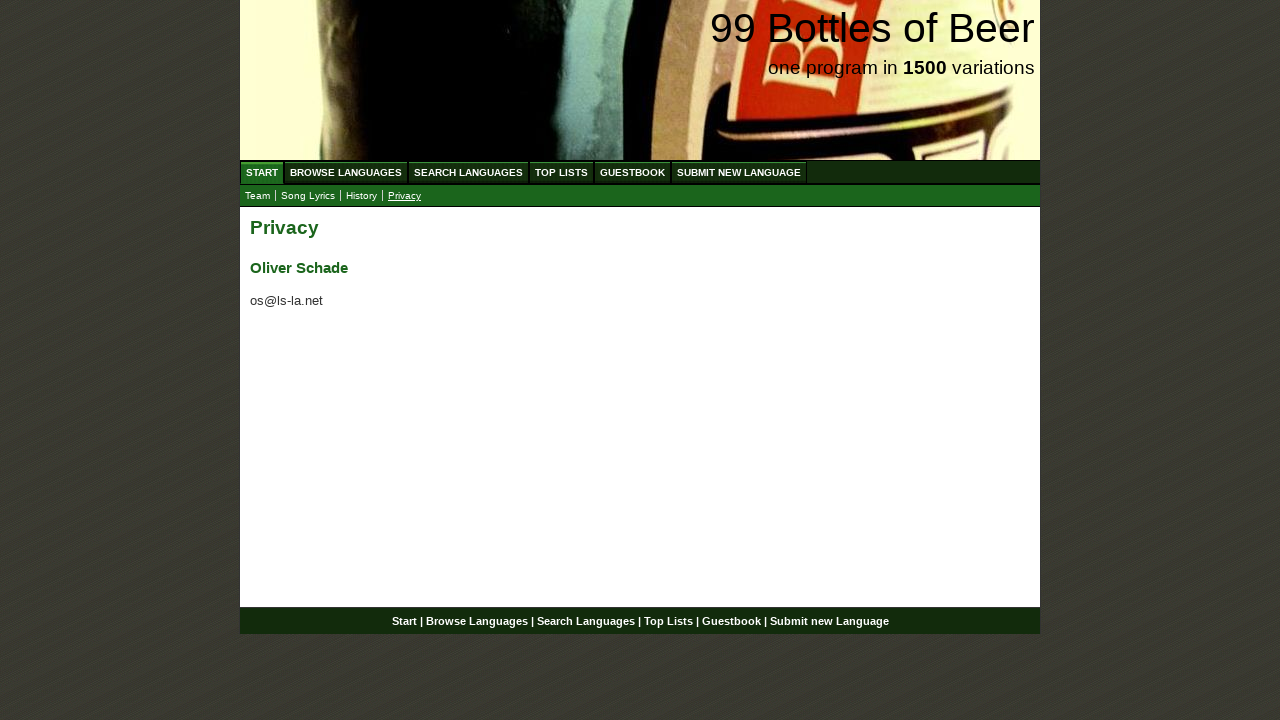

Verified Impressum submenu navigated to correct URL
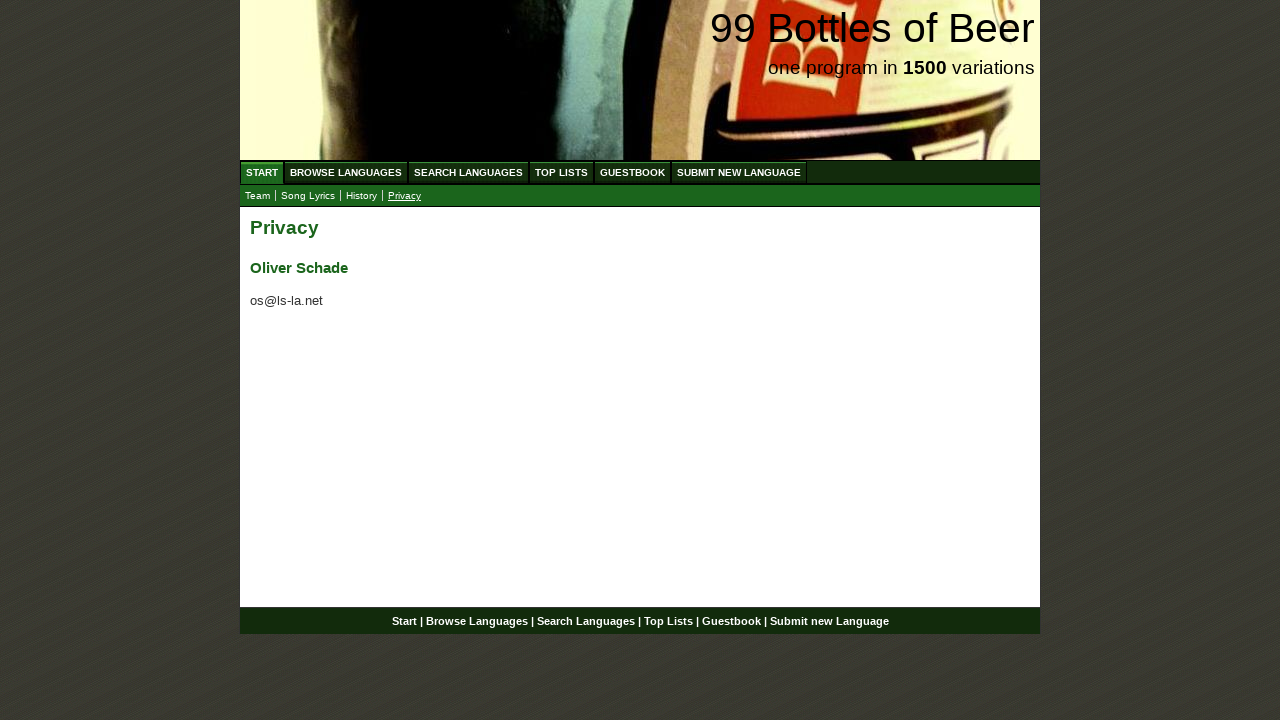

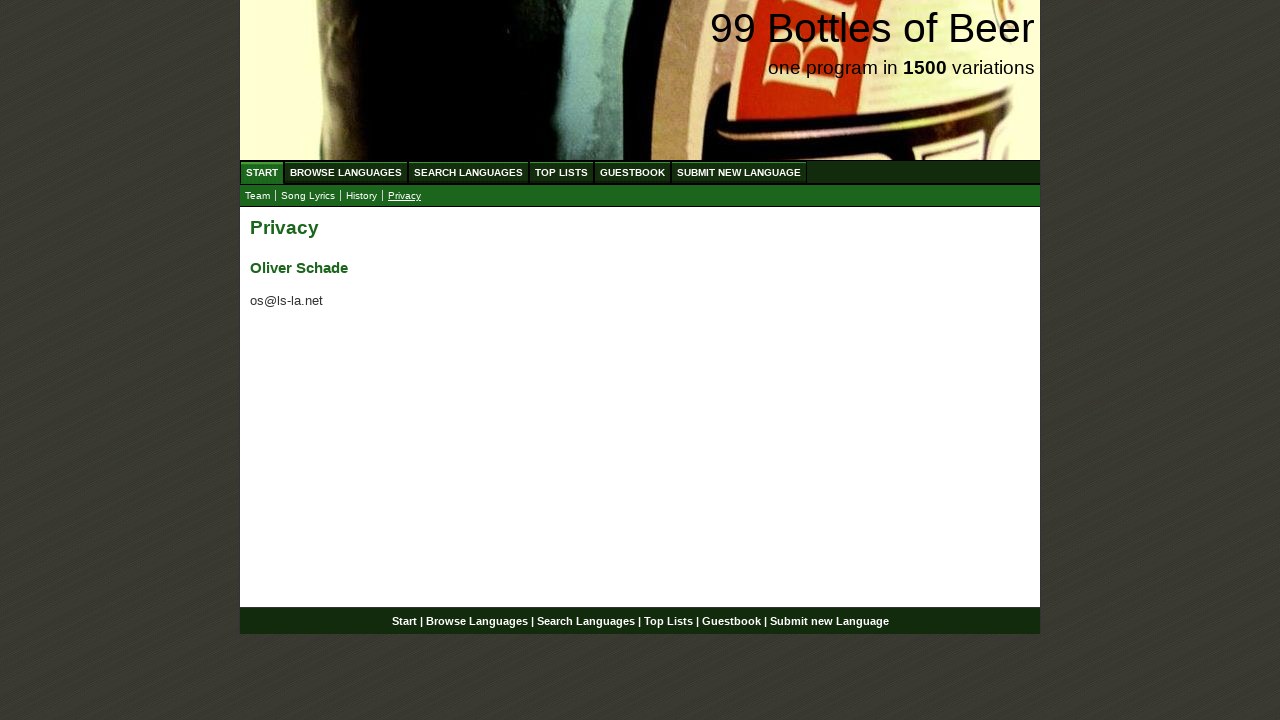